Tests clicking on an input element associated with the label "I have a car" within an iframe

Starting URL: https://www.w3schools.com/tags/tryit.asp?filename=tryhtml5_input_type_checkbox

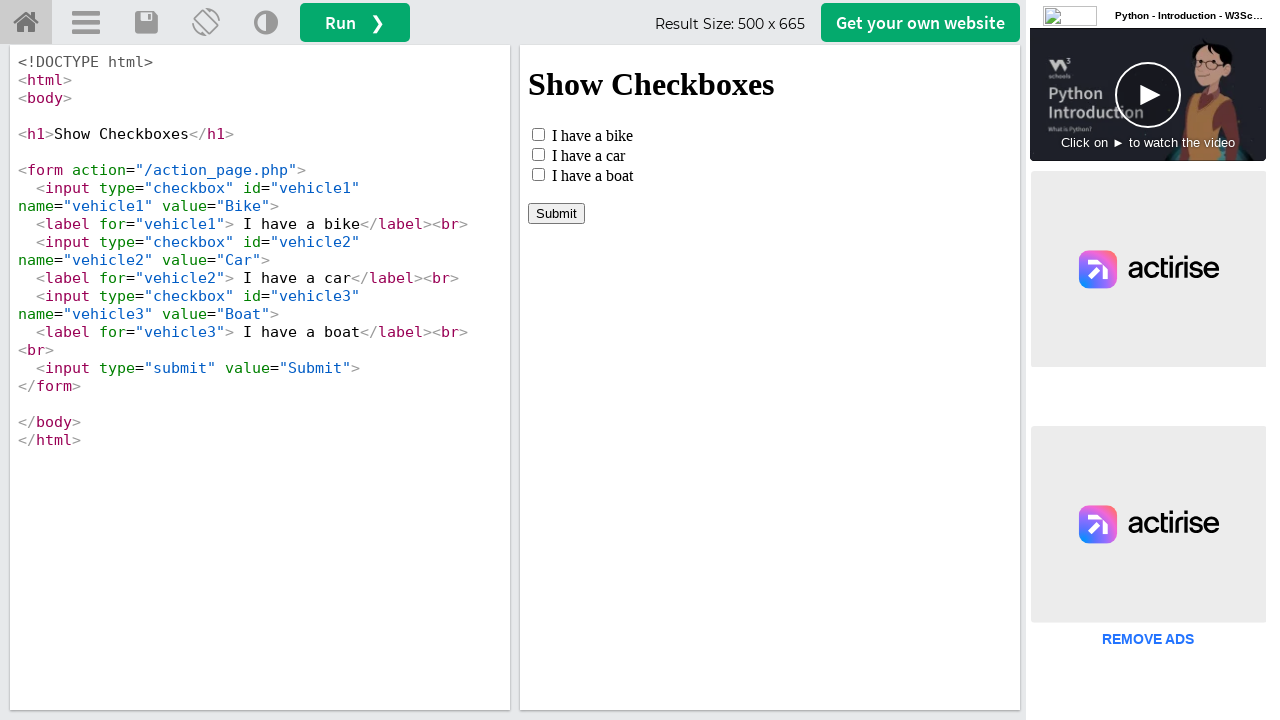

Located iframe with ID 'iframeResult'
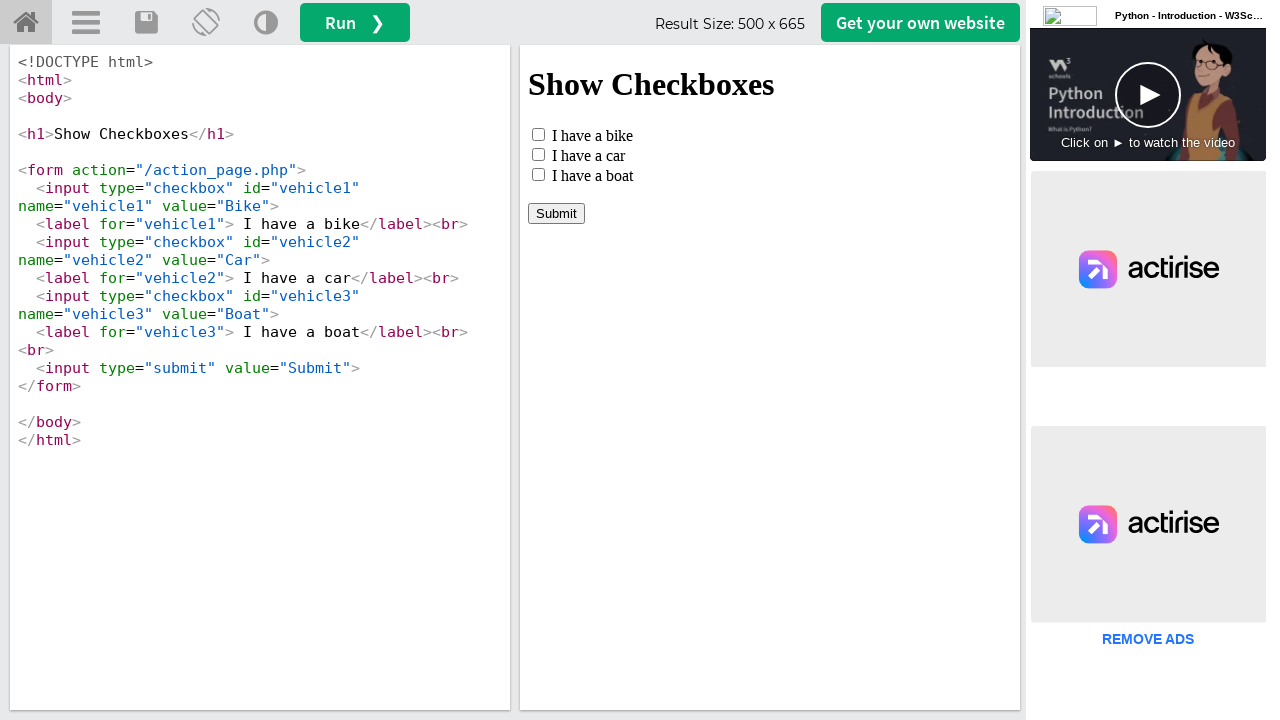

Clicked on input element associated with 'I have a car' label at (588, 155) on #iframeResult >> internal:control=enter-frame >> label:has-text('I have a car')
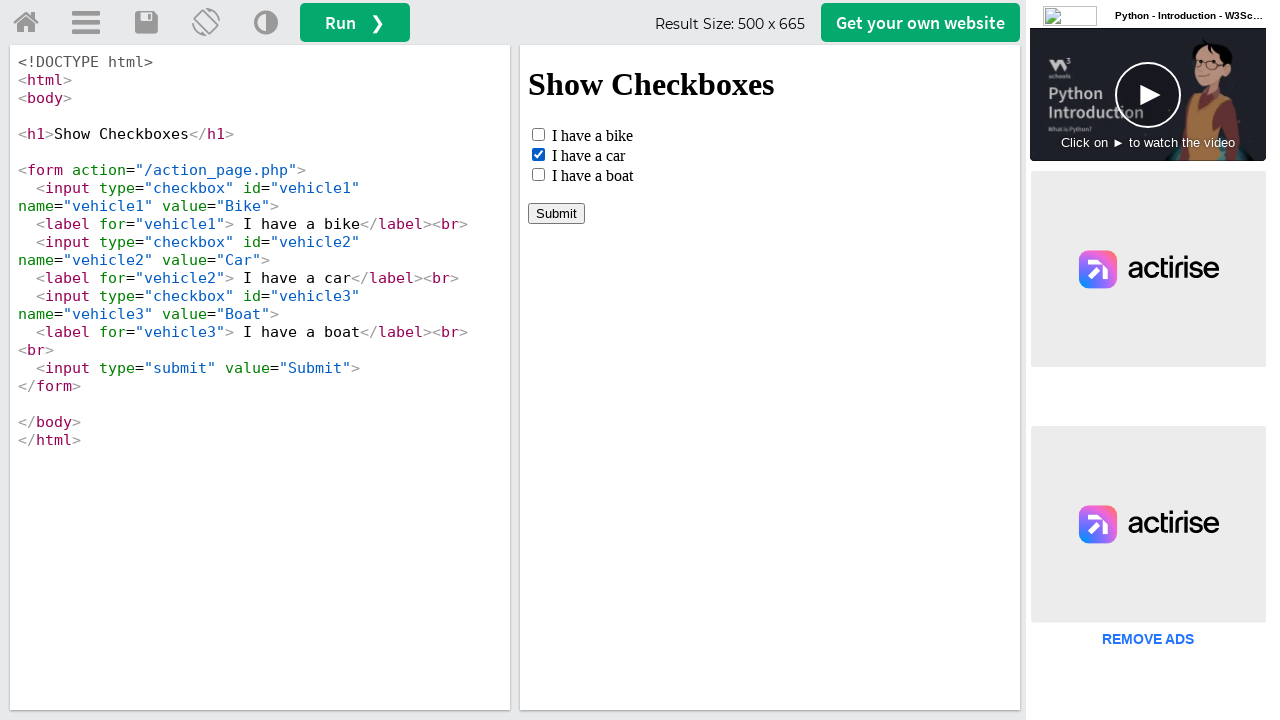

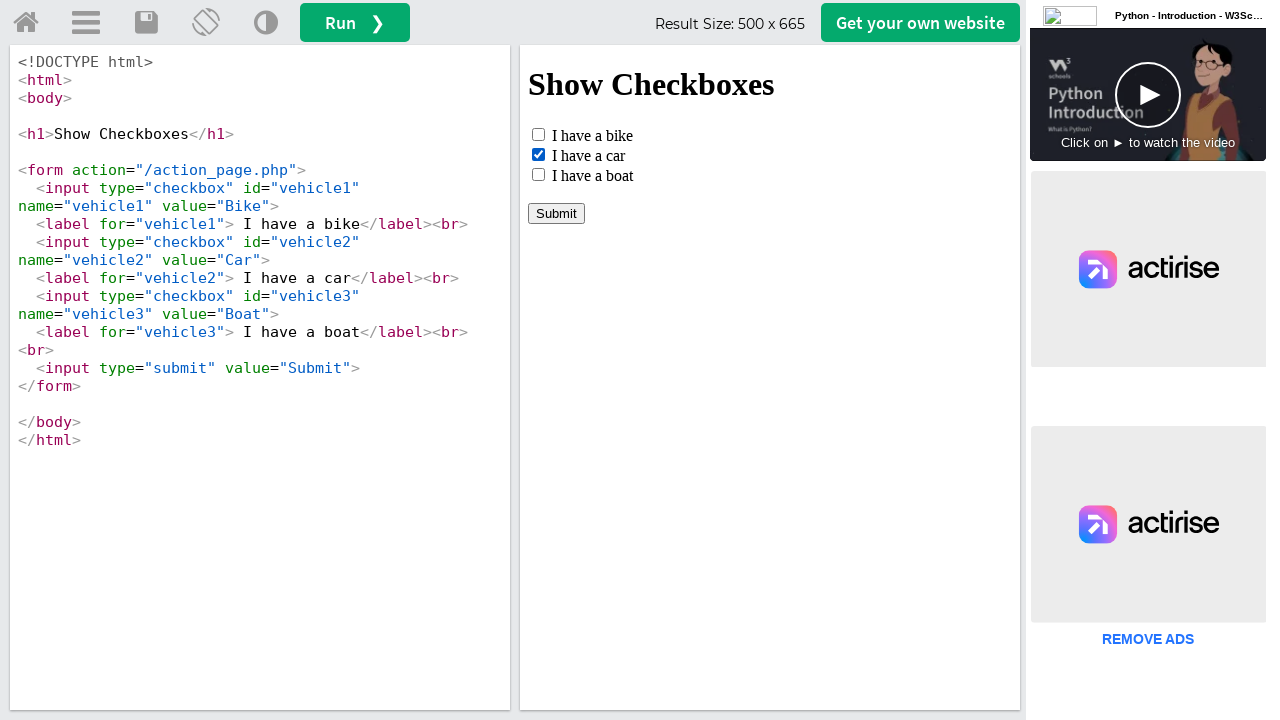